Tests filtering to display only completed items

Starting URL: https://demo.playwright.dev/todomvc

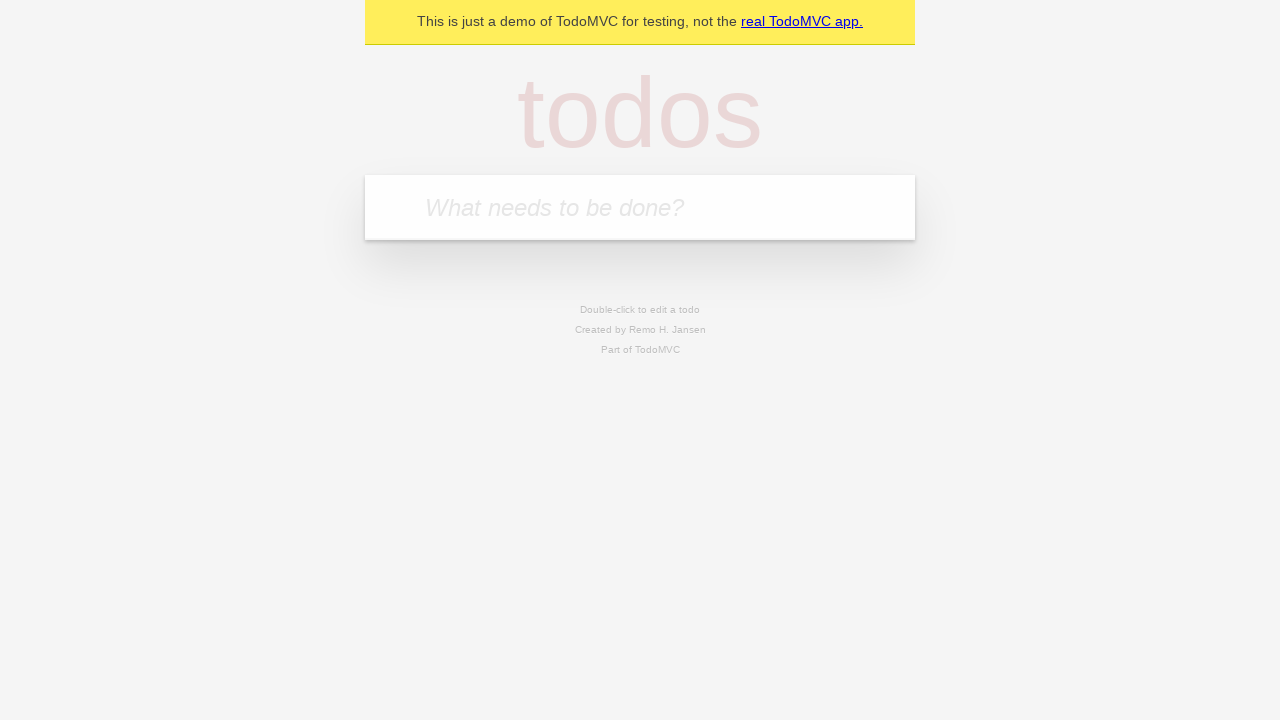

Located the 'What needs to be done?' input field
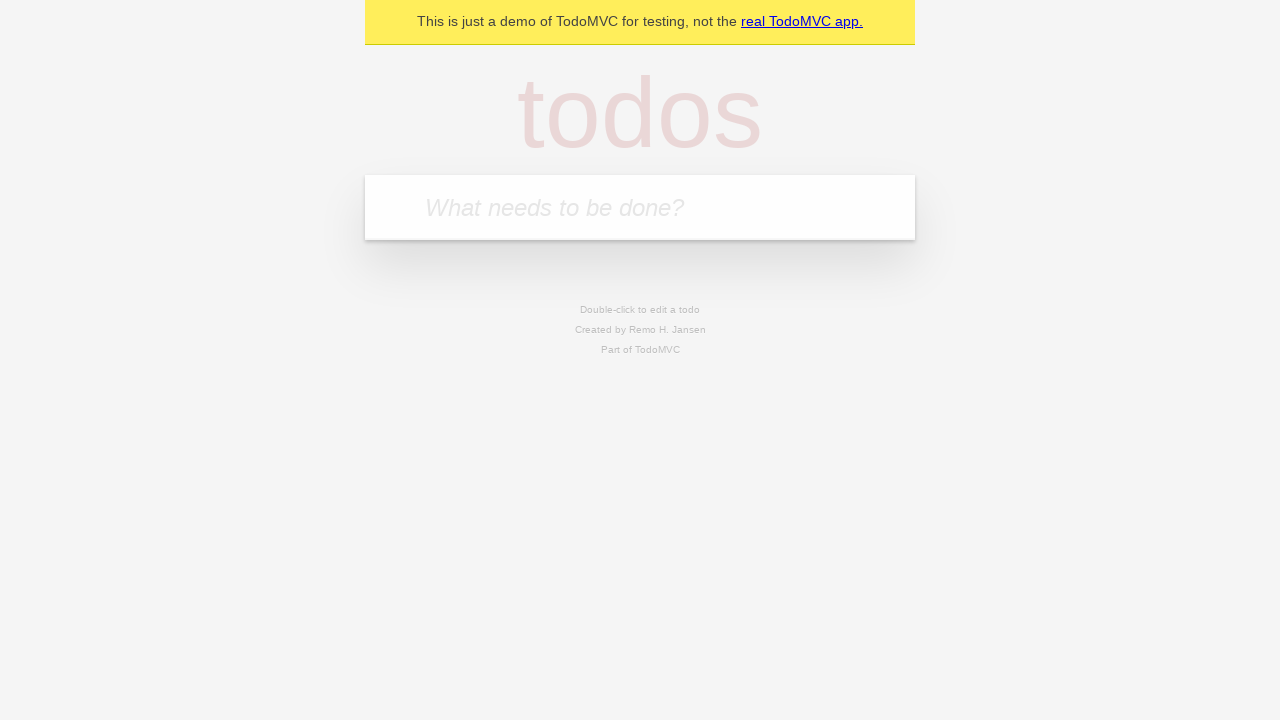

Filled todo input with 'buy some cheese' on internal:attr=[placeholder="What needs to be done?"i]
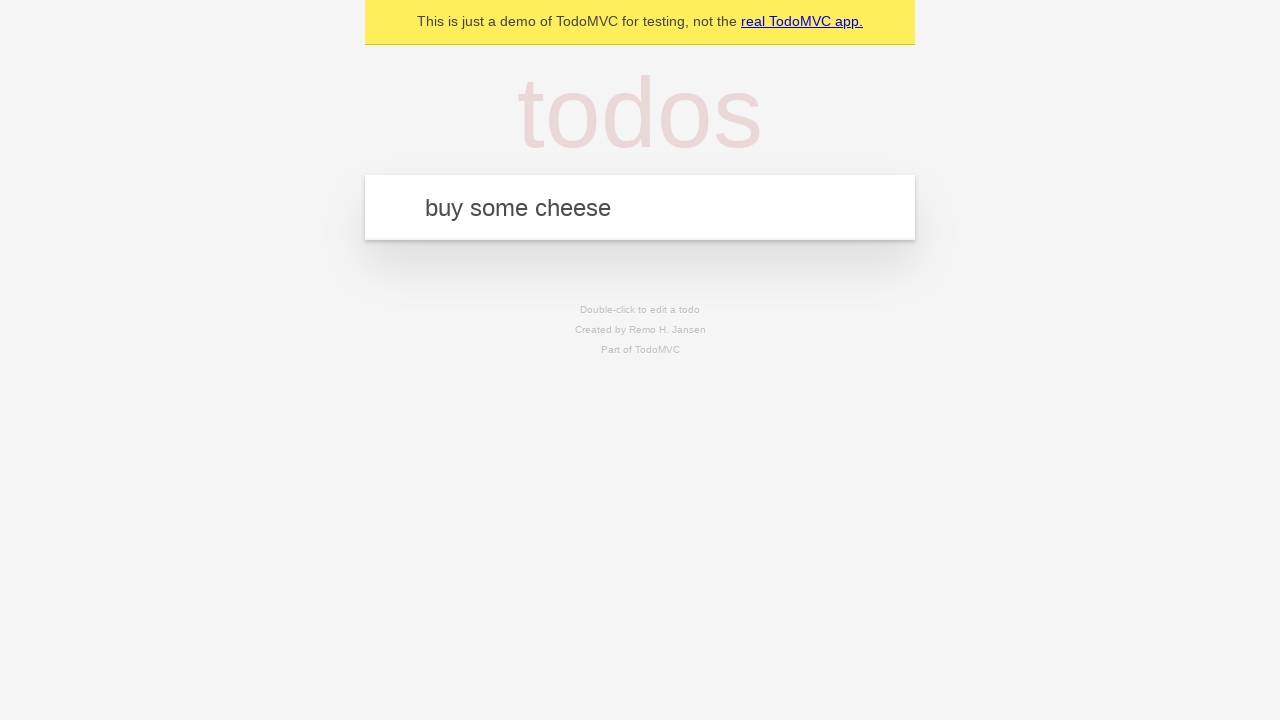

Pressed Enter to create todo 'buy some cheese' on internal:attr=[placeholder="What needs to be done?"i]
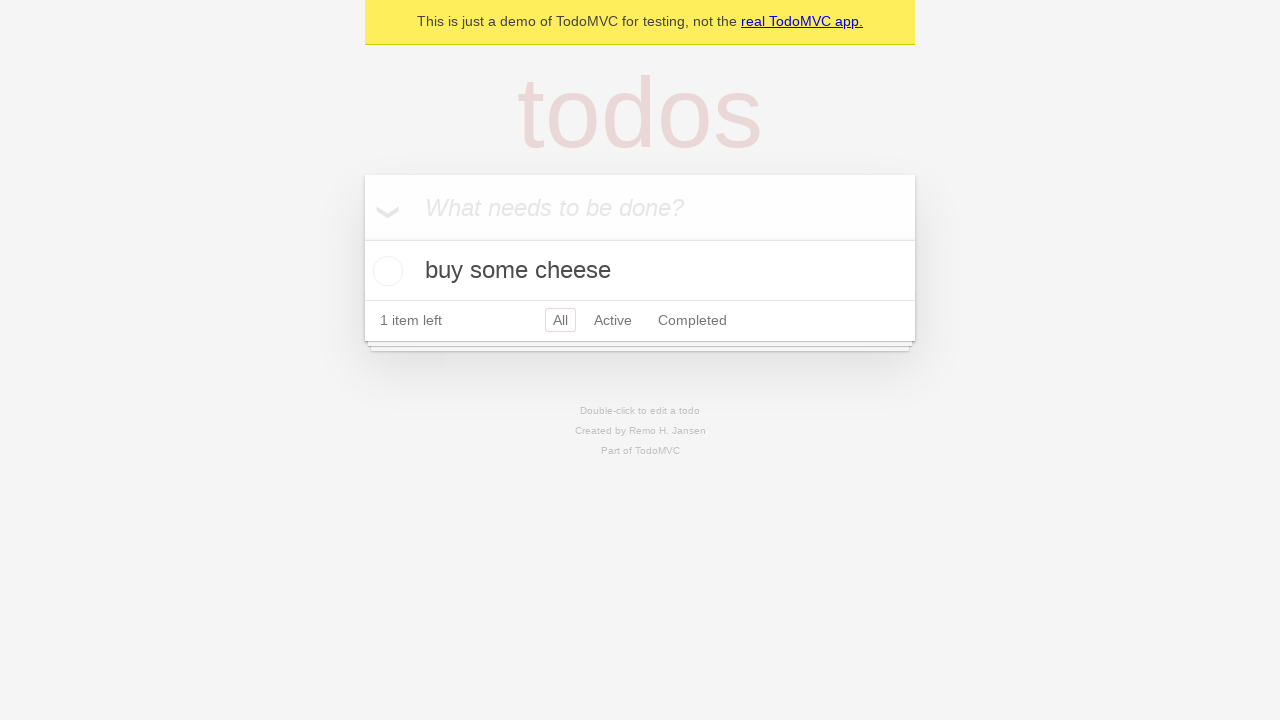

Filled todo input with 'feed the cat' on internal:attr=[placeholder="What needs to be done?"i]
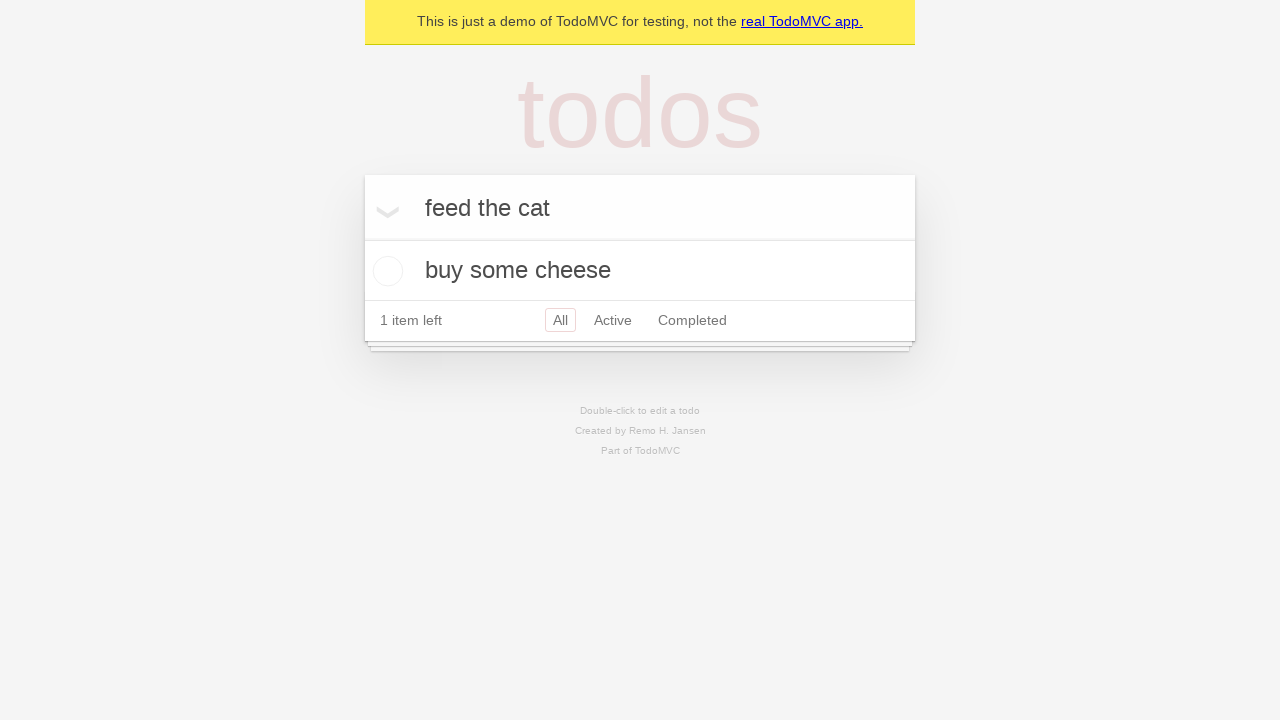

Pressed Enter to create todo 'feed the cat' on internal:attr=[placeholder="What needs to be done?"i]
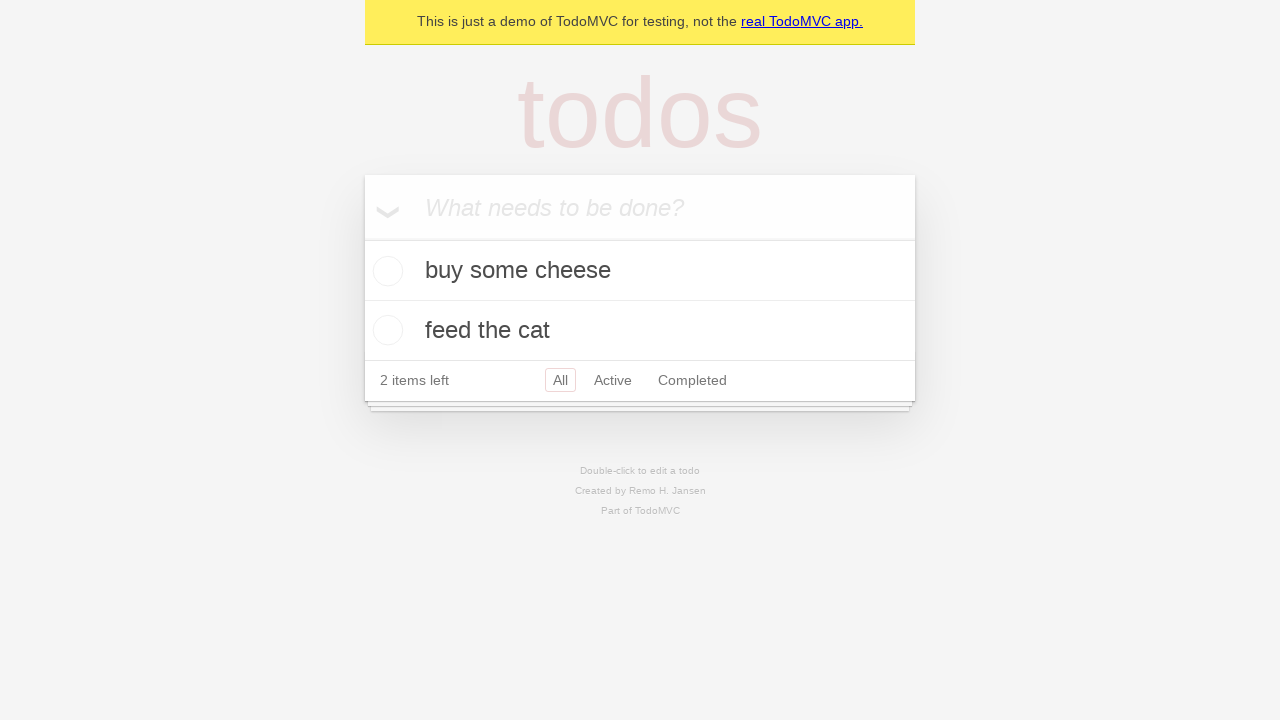

Filled todo input with 'book a doctors appointment' on internal:attr=[placeholder="What needs to be done?"i]
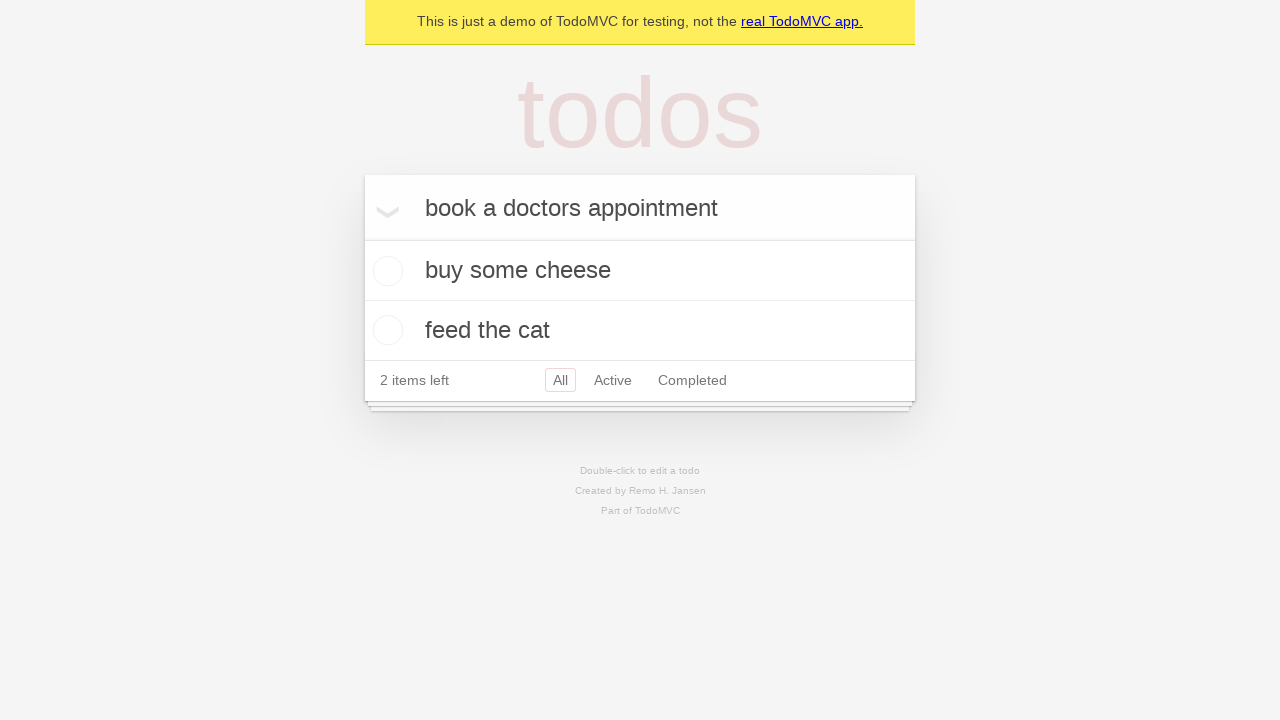

Pressed Enter to create todo 'book a doctors appointment' on internal:attr=[placeholder="What needs to be done?"i]
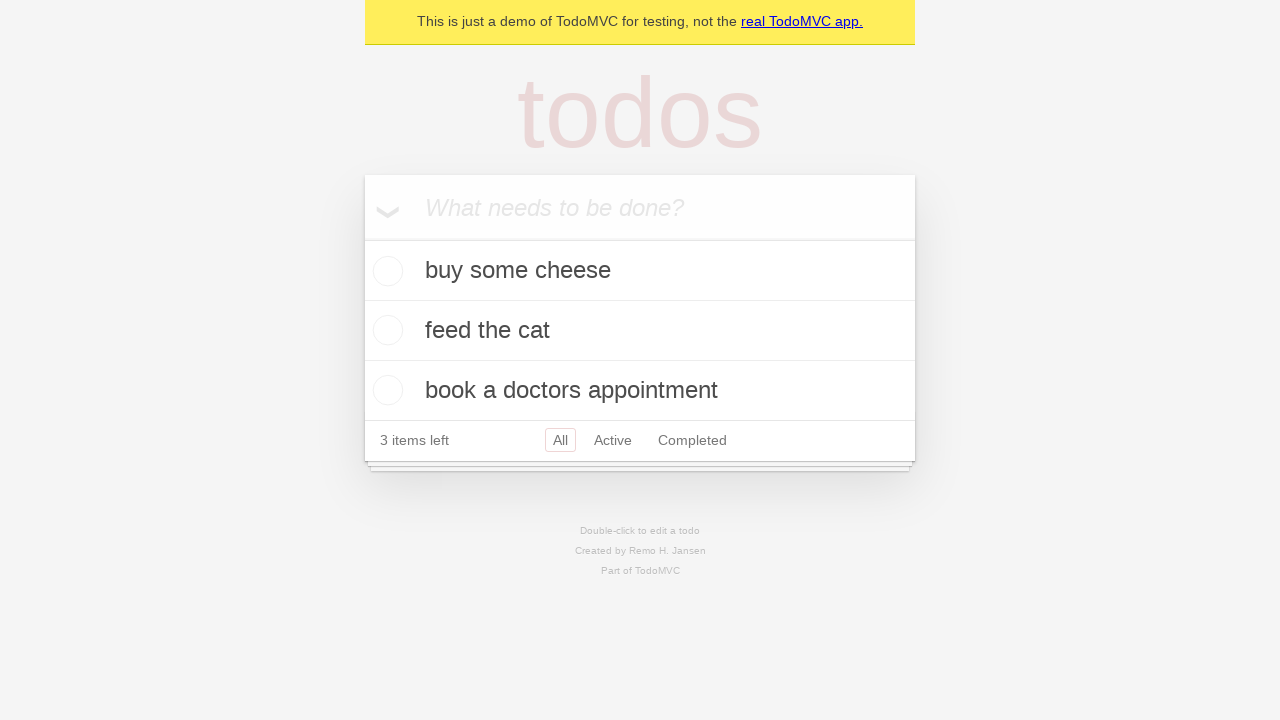

Waited for third todo item to be created
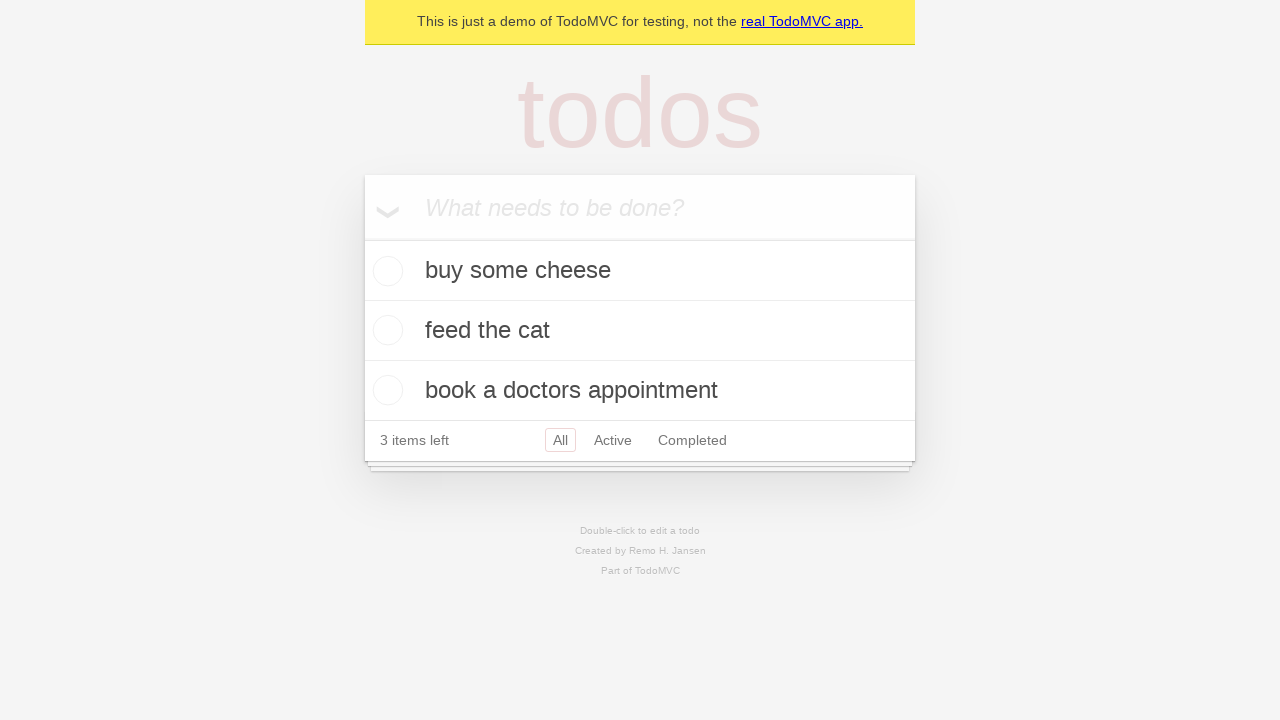

Checked the second todo item as completed at (385, 330) on internal:testid=[data-testid="todo-item"s] >> nth=1 >> internal:role=checkbox
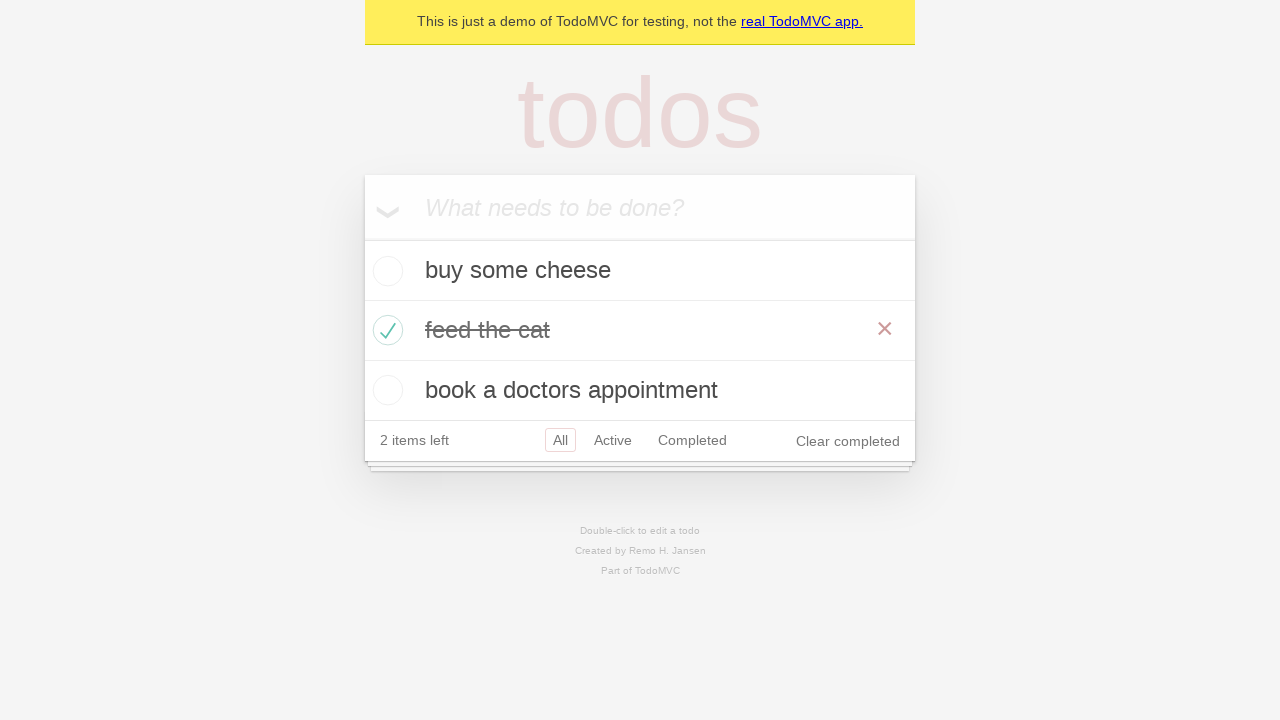

Clicked the 'Completed' filter link at (692, 440) on internal:role=link[name="Completed"i]
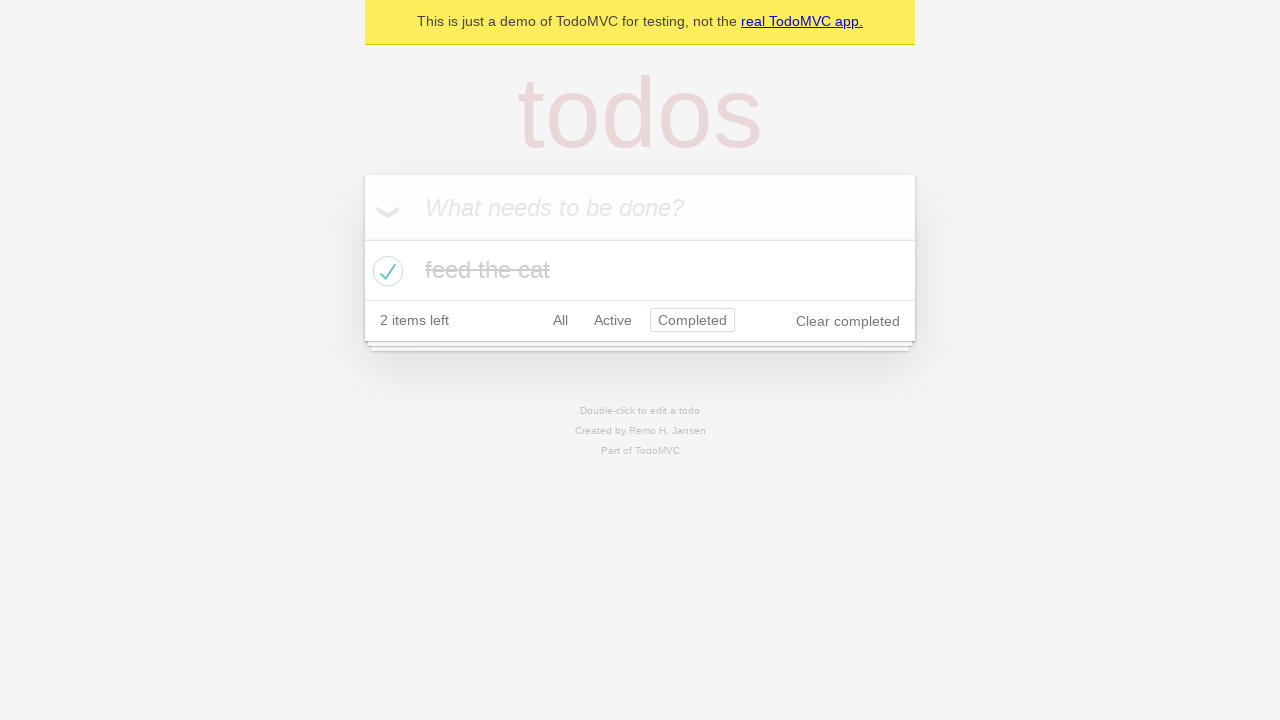

Waited for completed filter to apply
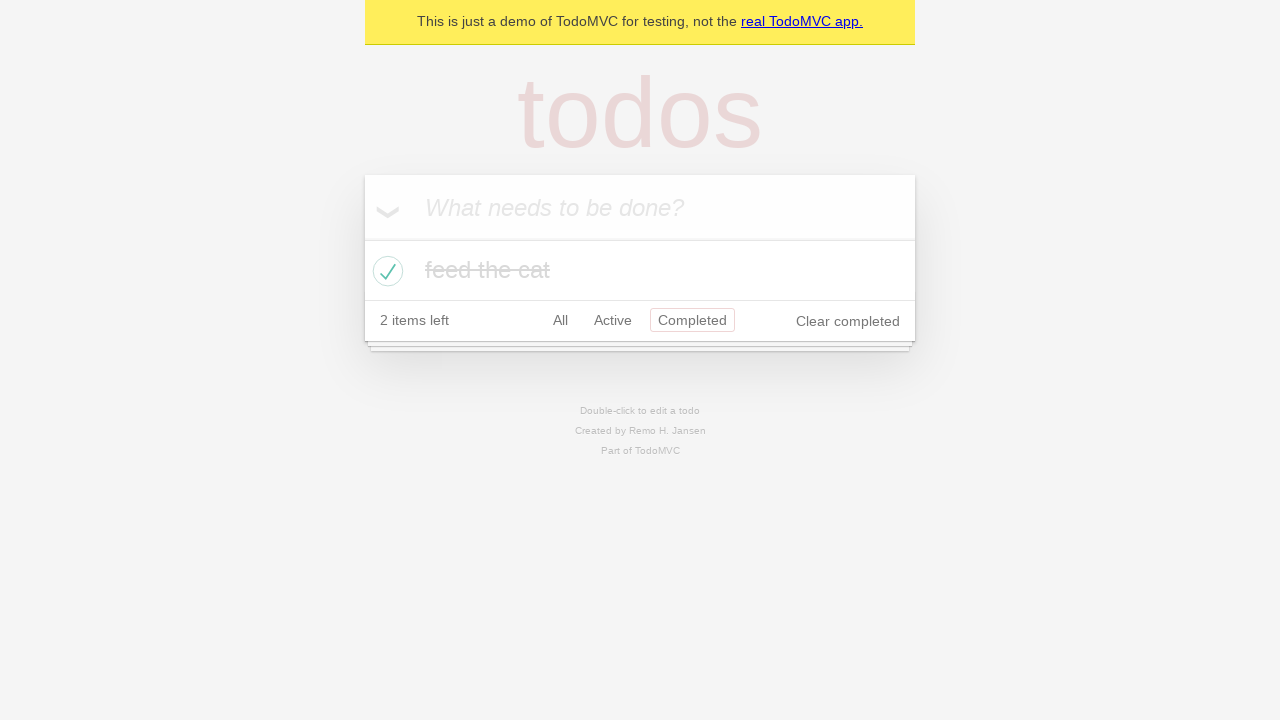

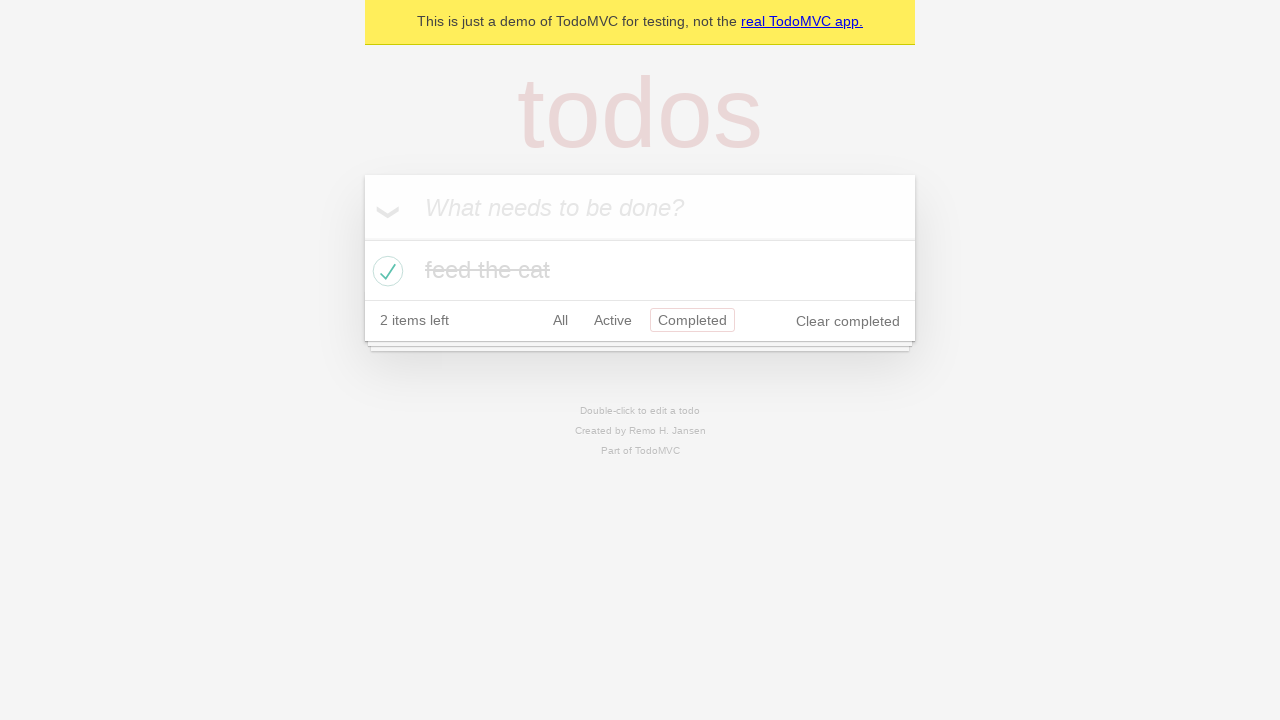